Tests dynamic controls by clicking the Remove button, verifying the "It's gone!" message appears, then clicking Add button and verifying the "It's back!" message appears using implicit wait.

Starting URL: https://the-internet.herokuapp.com/dynamic_controls

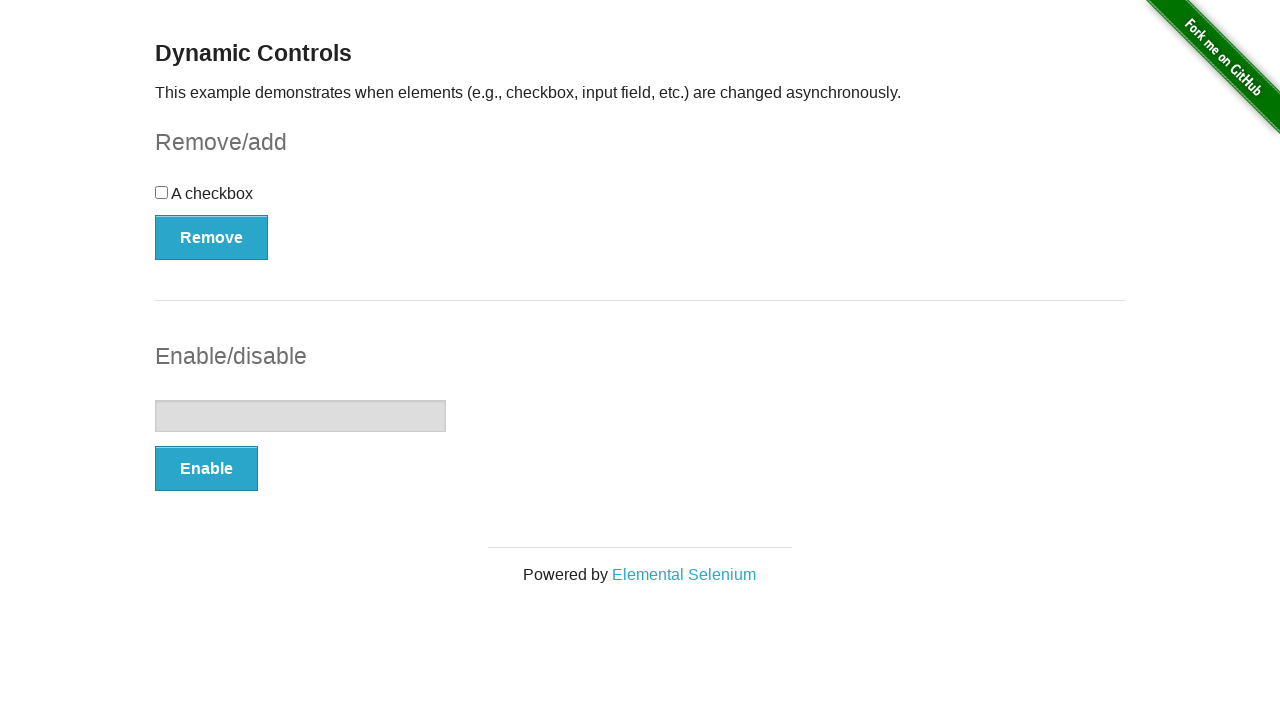

Clicked the Remove button at (212, 237) on xpath=//button[text()='Remove']
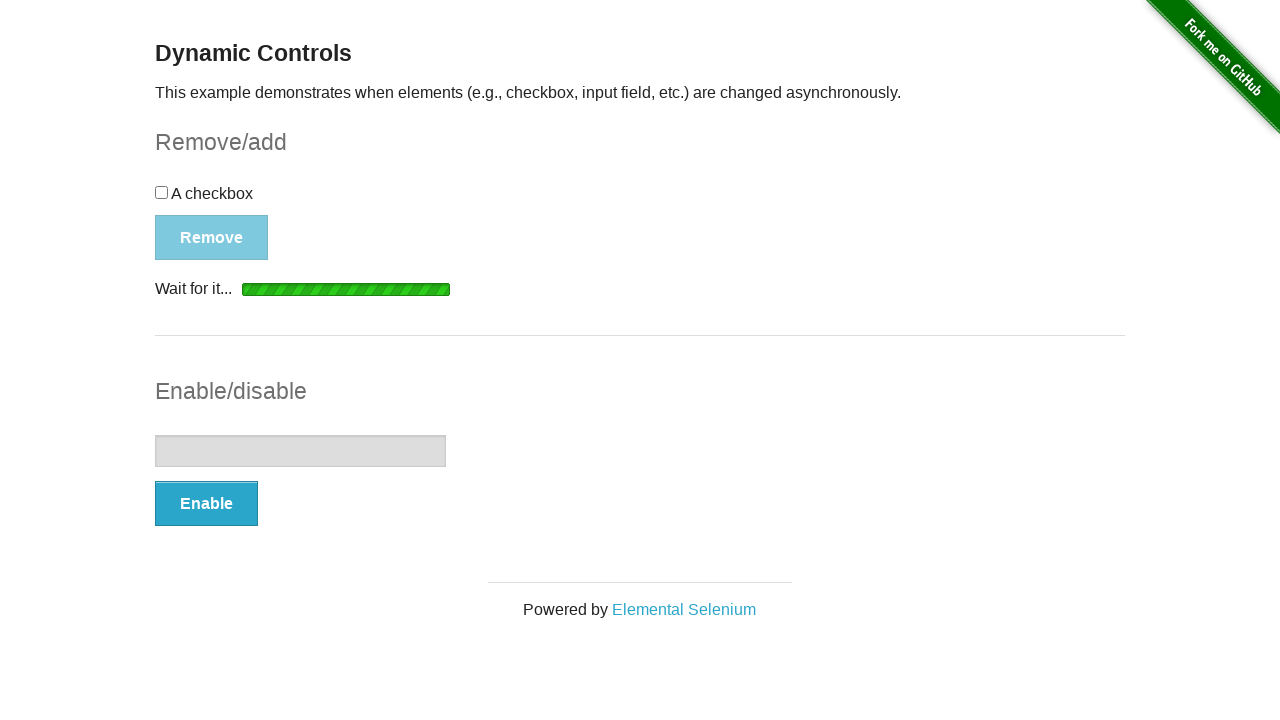

Waited for message element to become visible
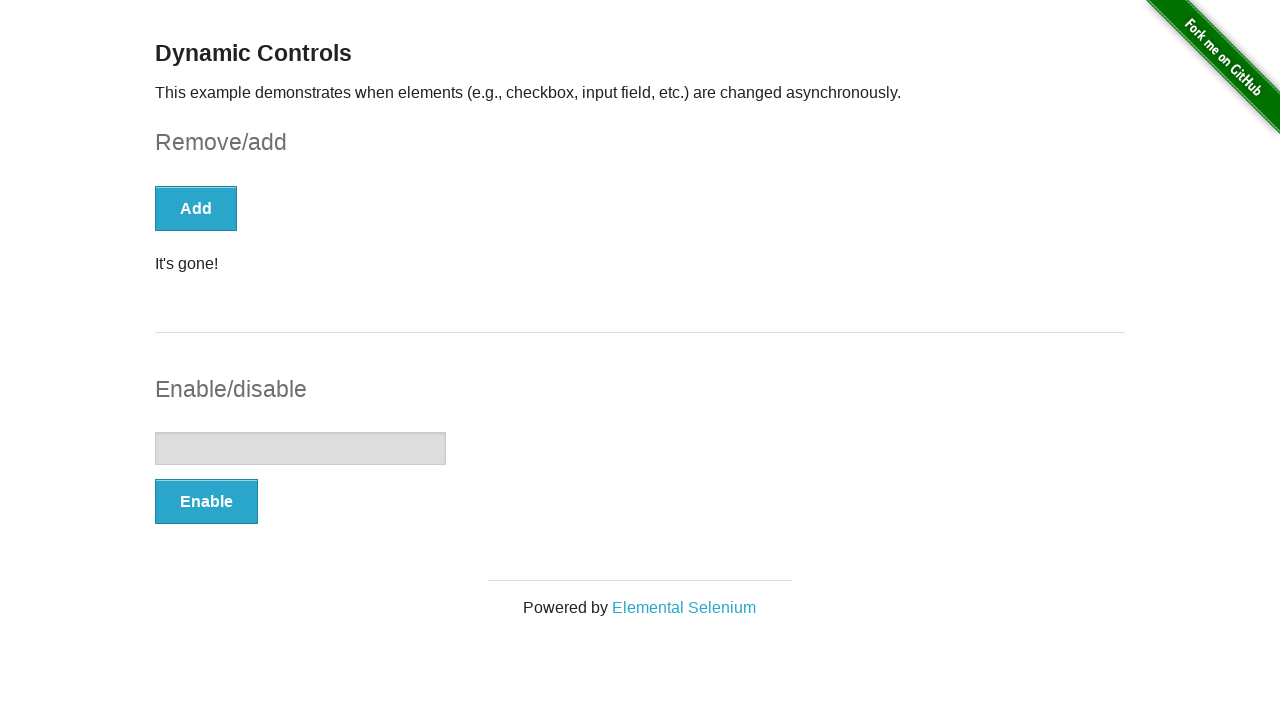

Verified "It's gone!" message is visible
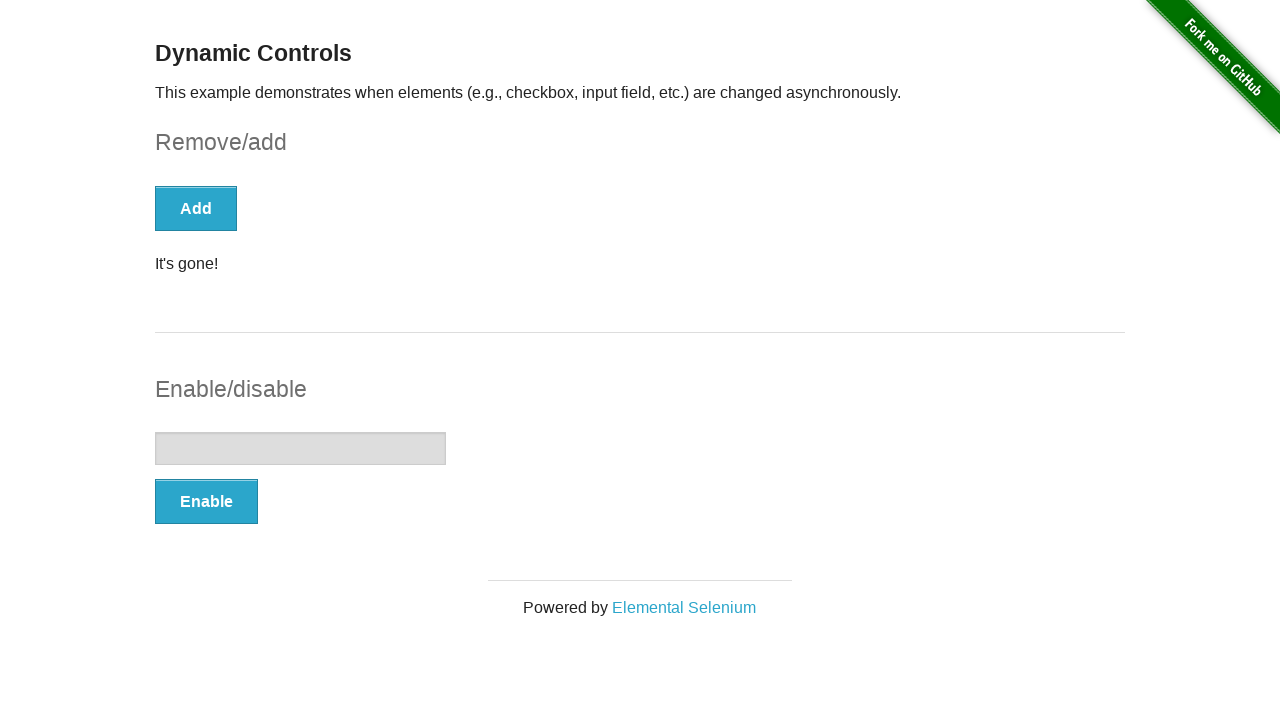

Clicked the Add button at (196, 208) on xpath=//button[text()='Add']
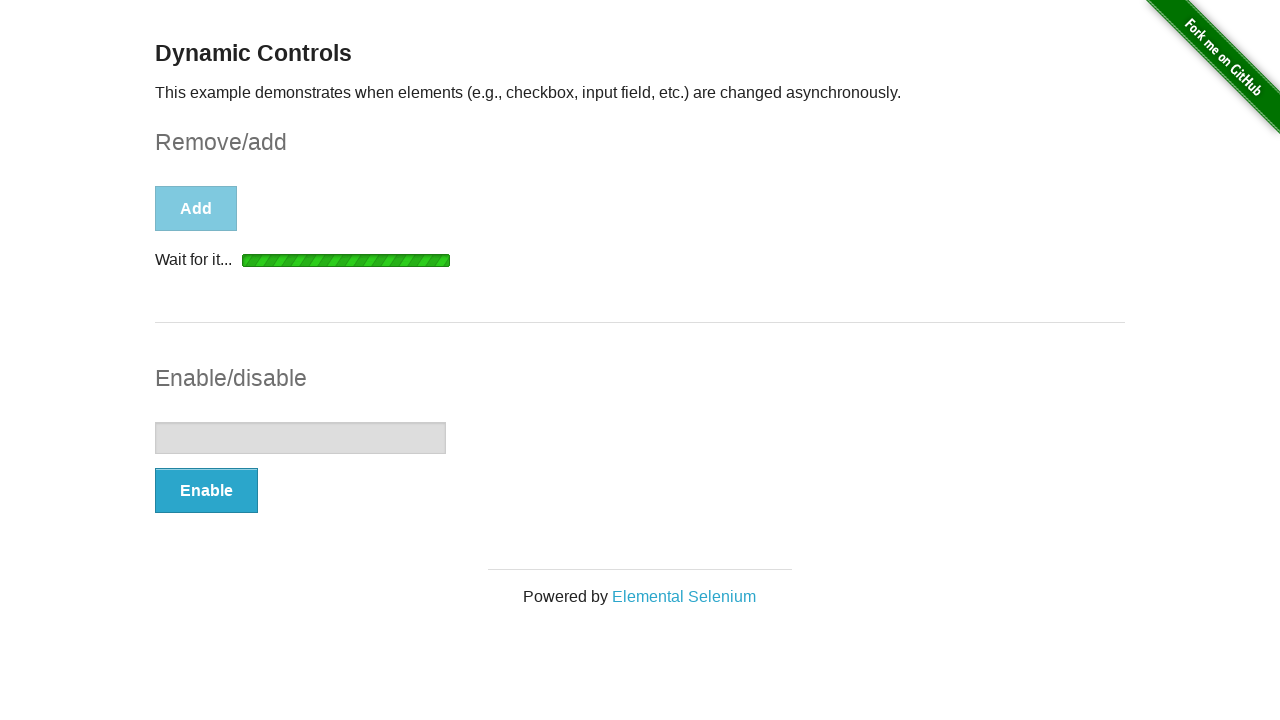

Waited for message element to become visible
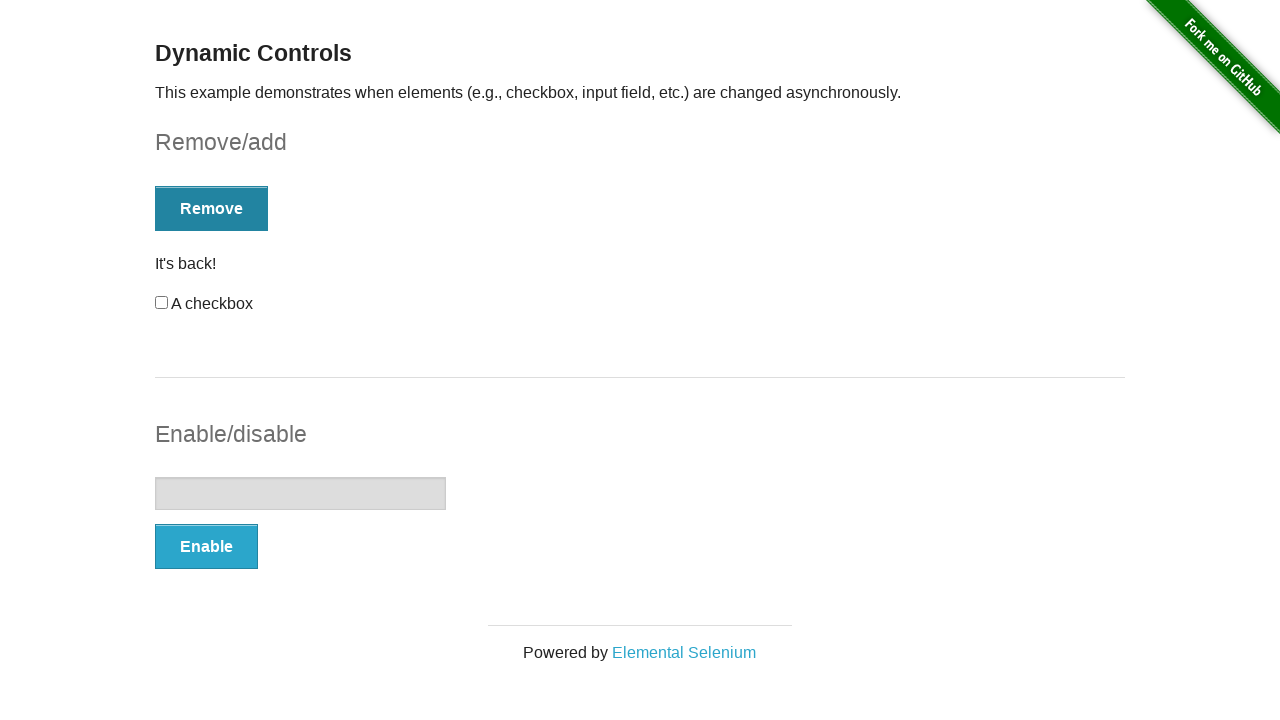

Verified "It's back!" message is visible
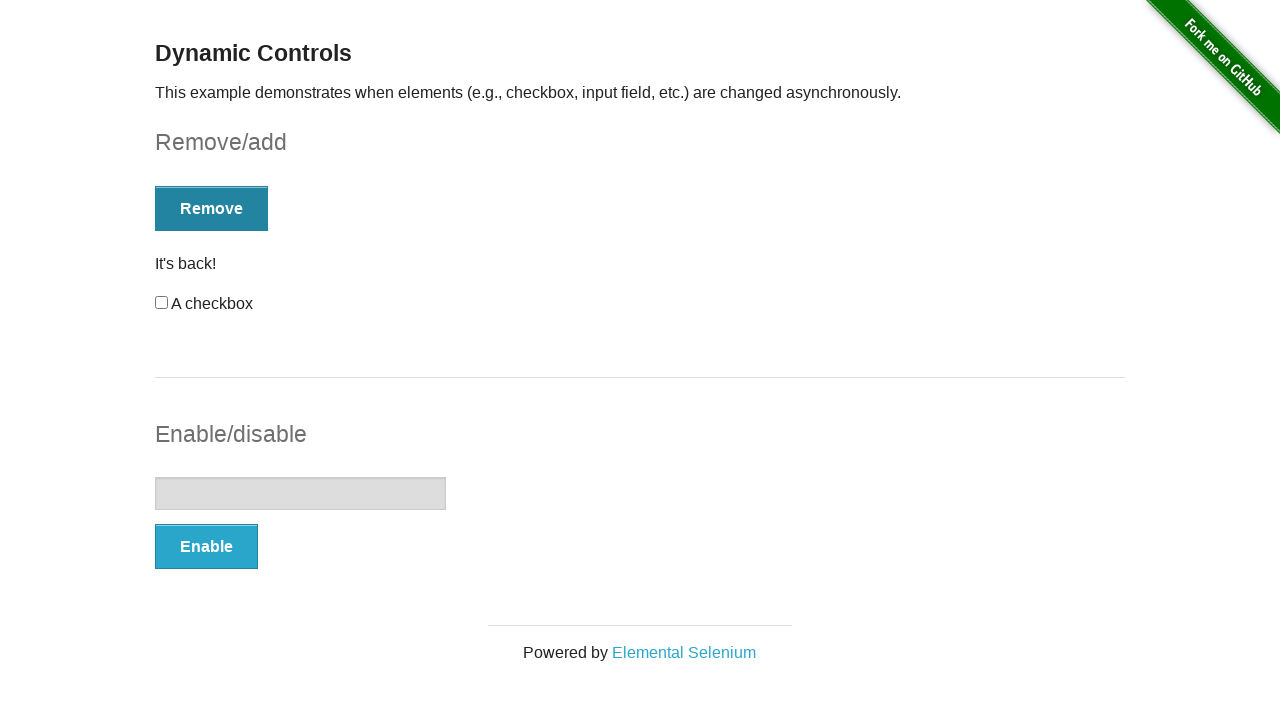

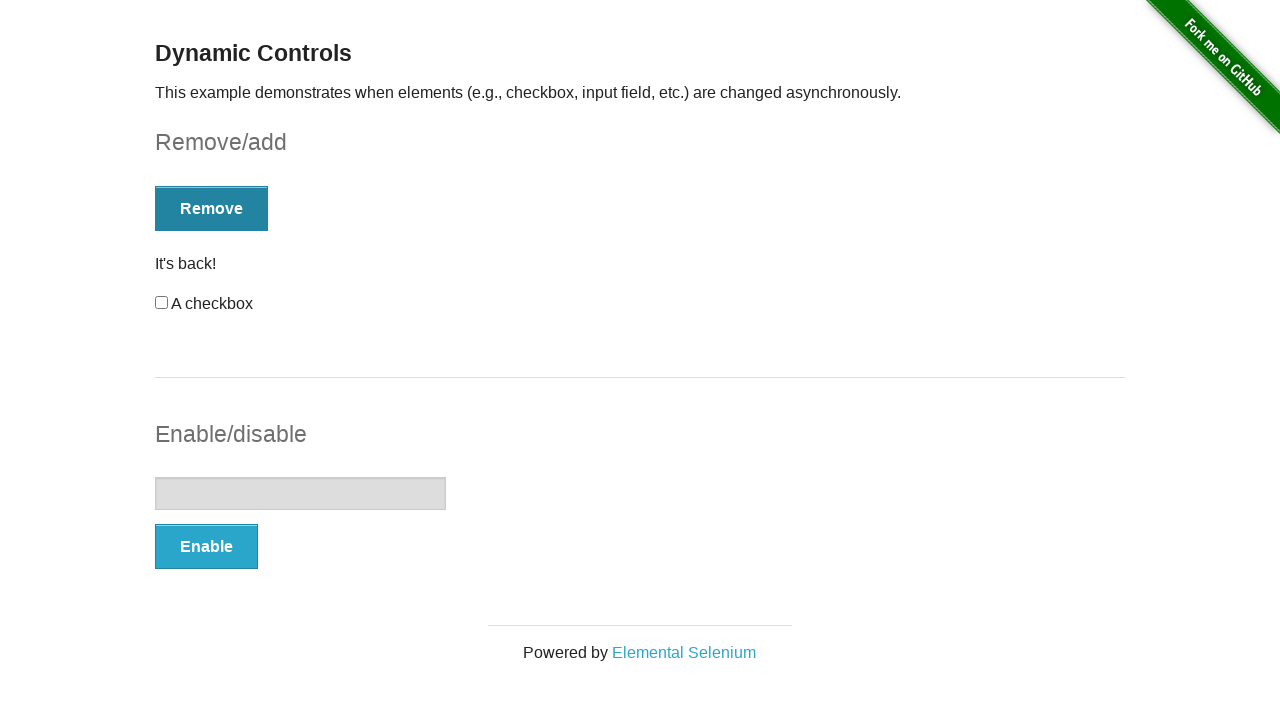